Tests a wait/verify functionality by clicking a verify button and checking that a success message appears

Starting URL: http://suninjuly.github.io/wait1.html

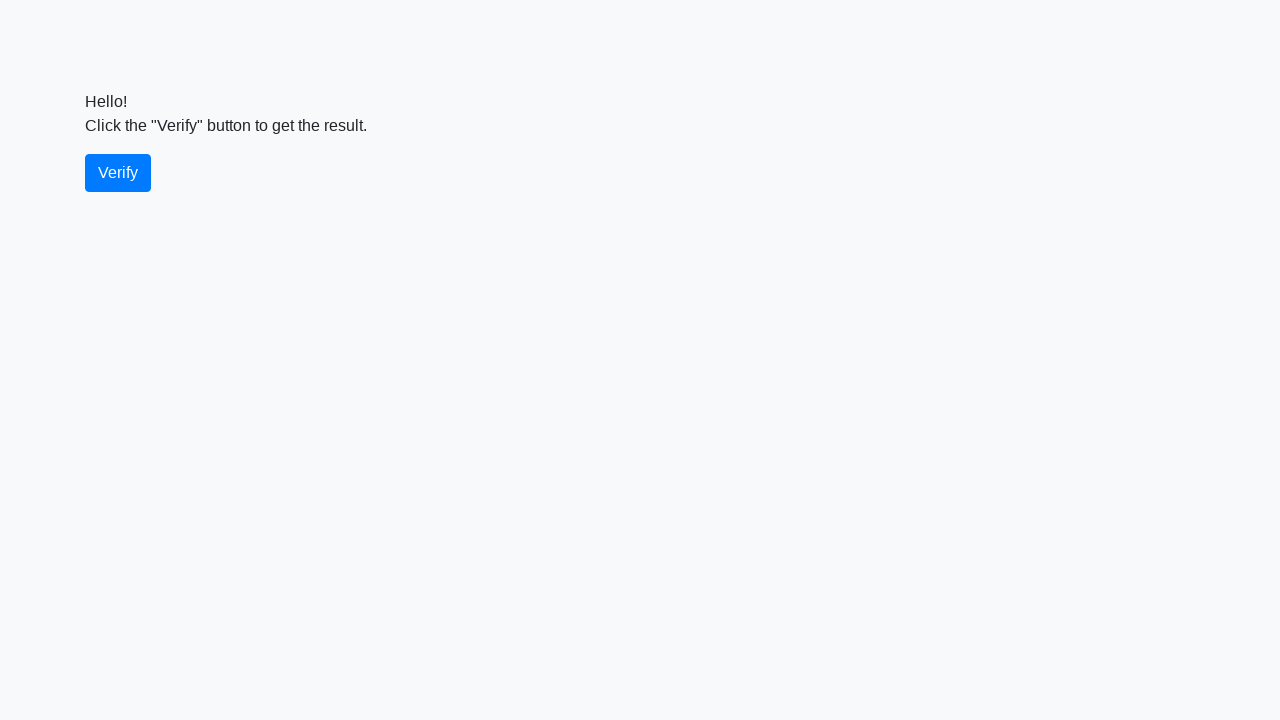

Clicked the verify button at (118, 173) on #verify
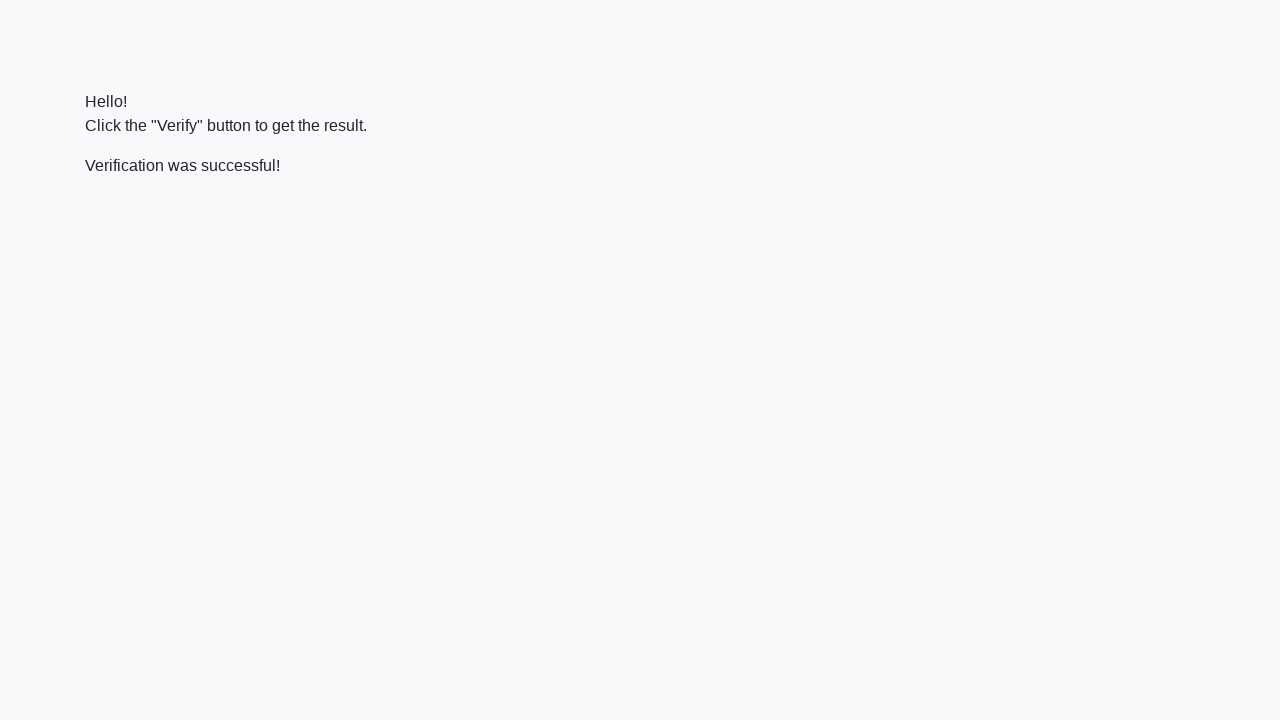

Success message appeared and is visible
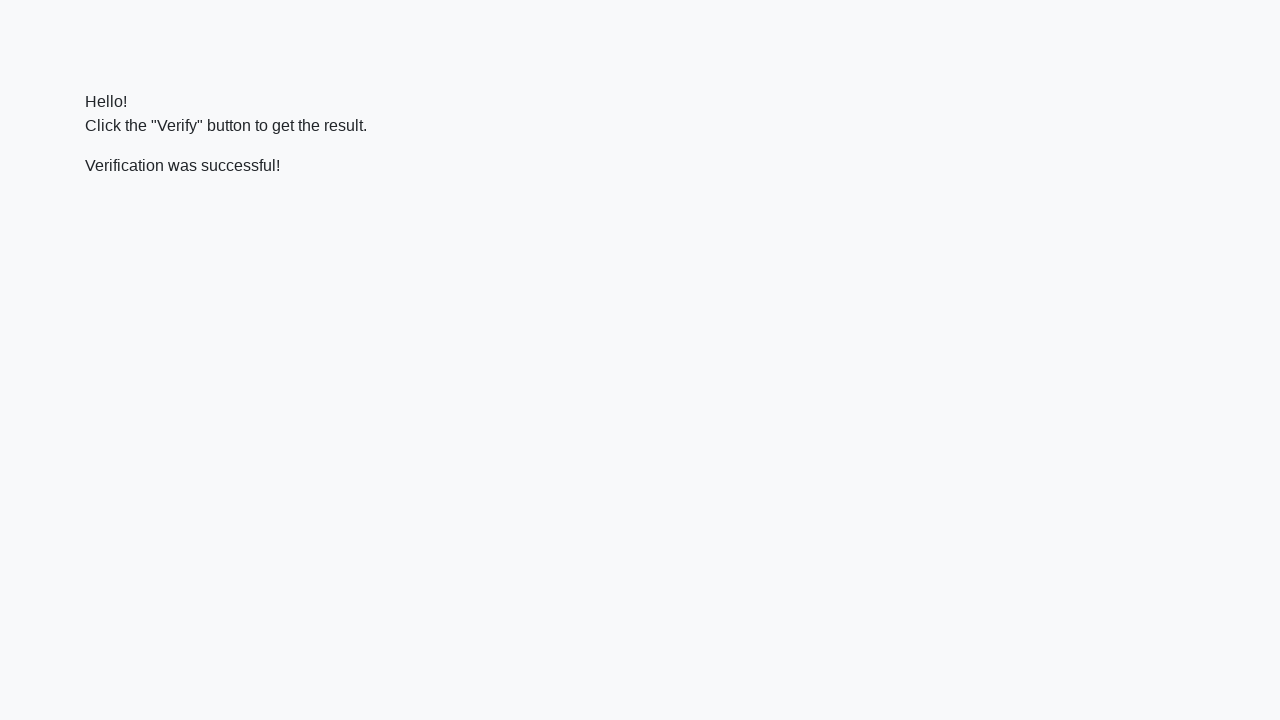

Verified that success message contains 'successful'
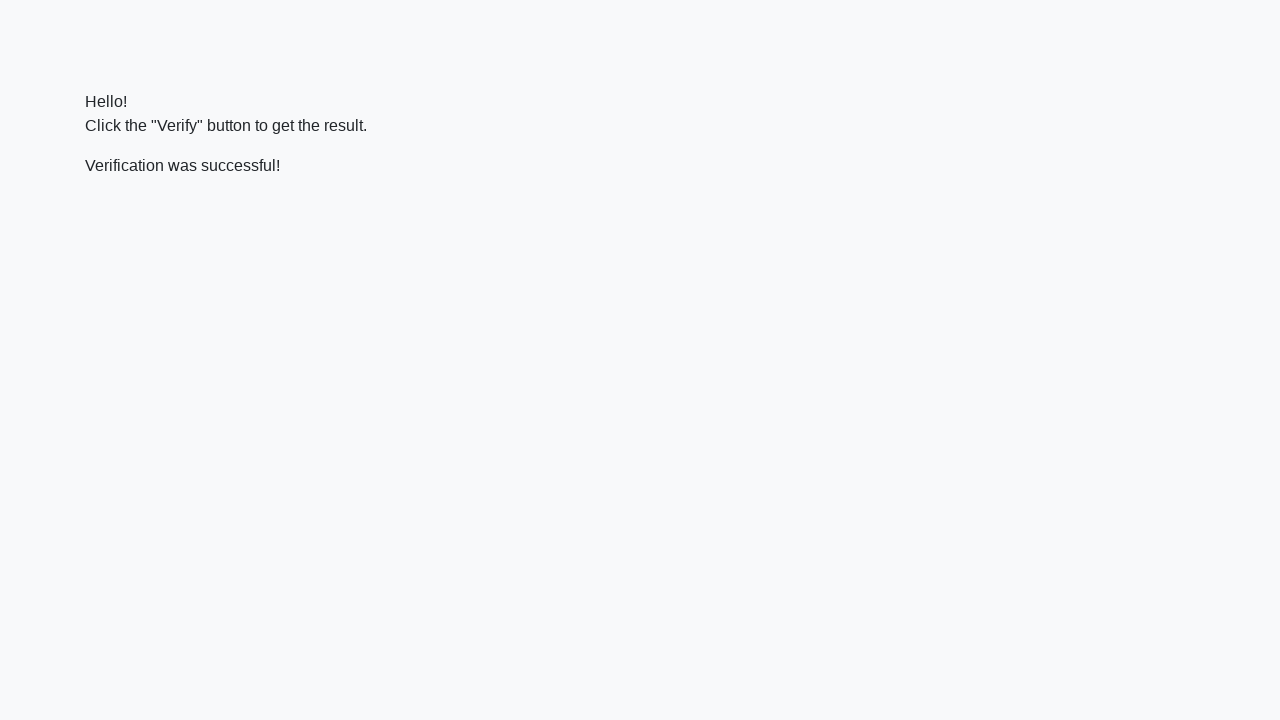

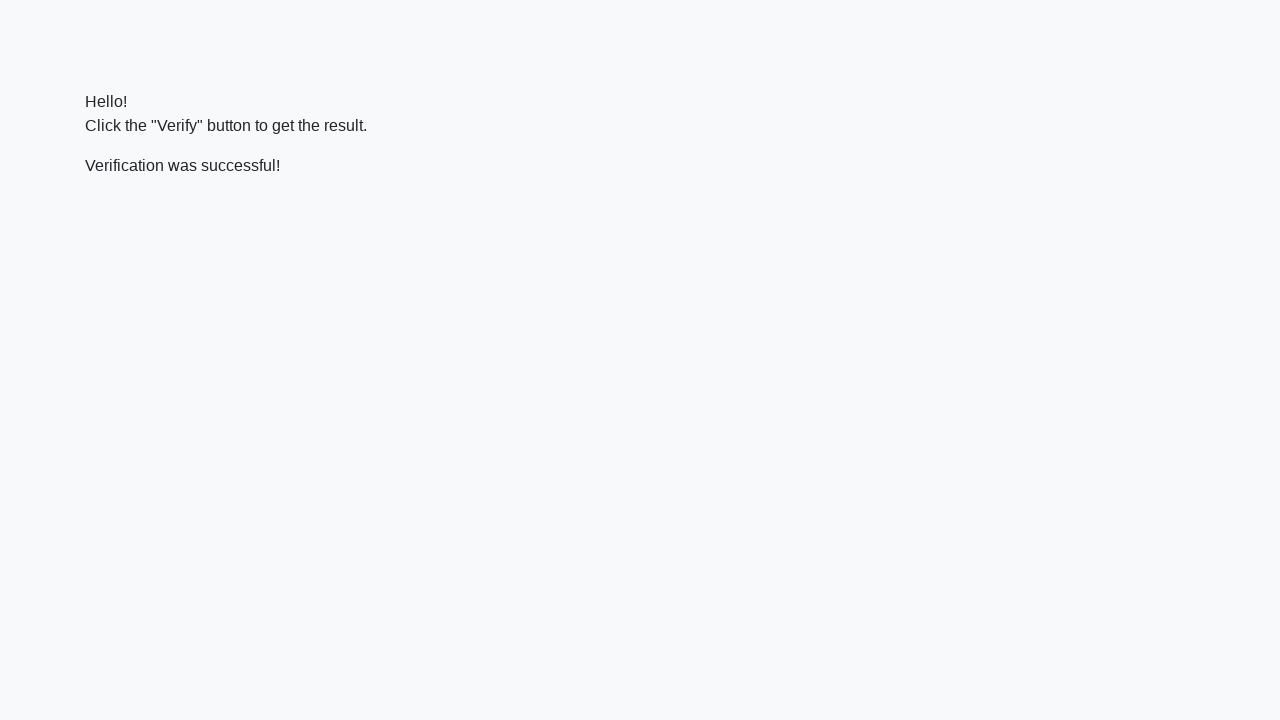